Simple smoke test that navigates to mabl.com (testing platform) and verifies the page loads successfully.

Starting URL: https://www.mabl.com/

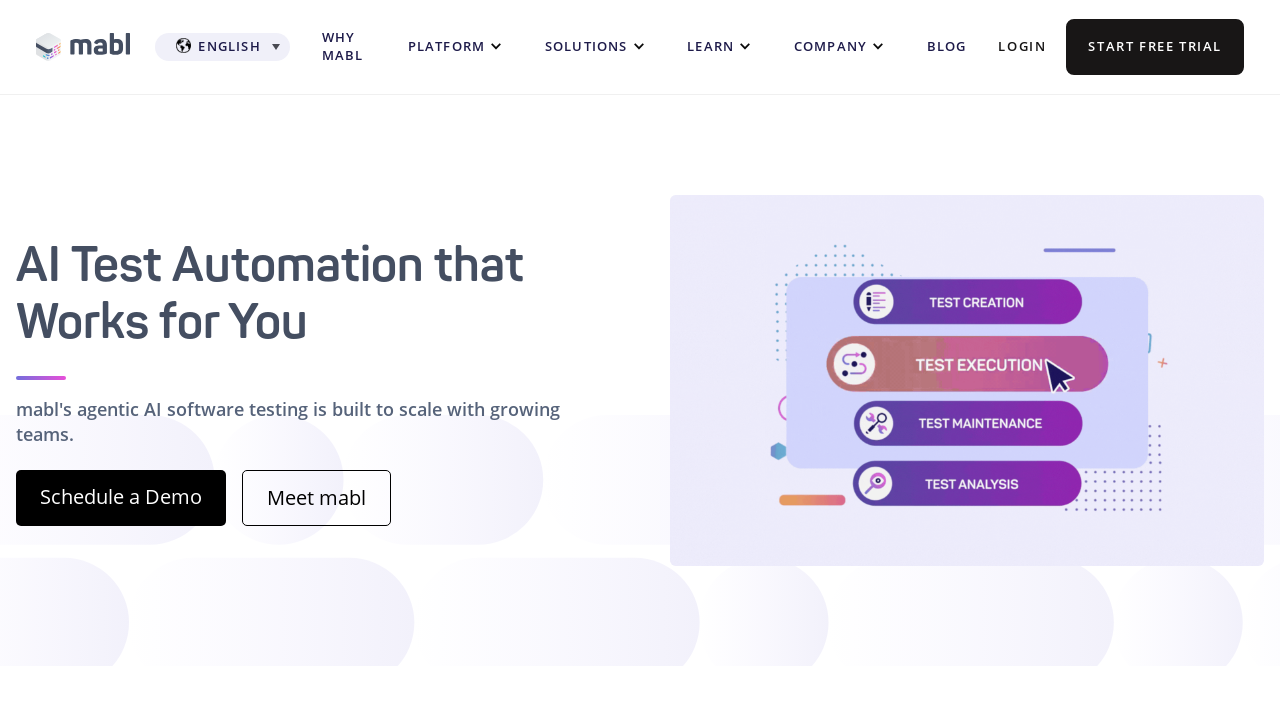

Waited for page to reach domcontentloaded state
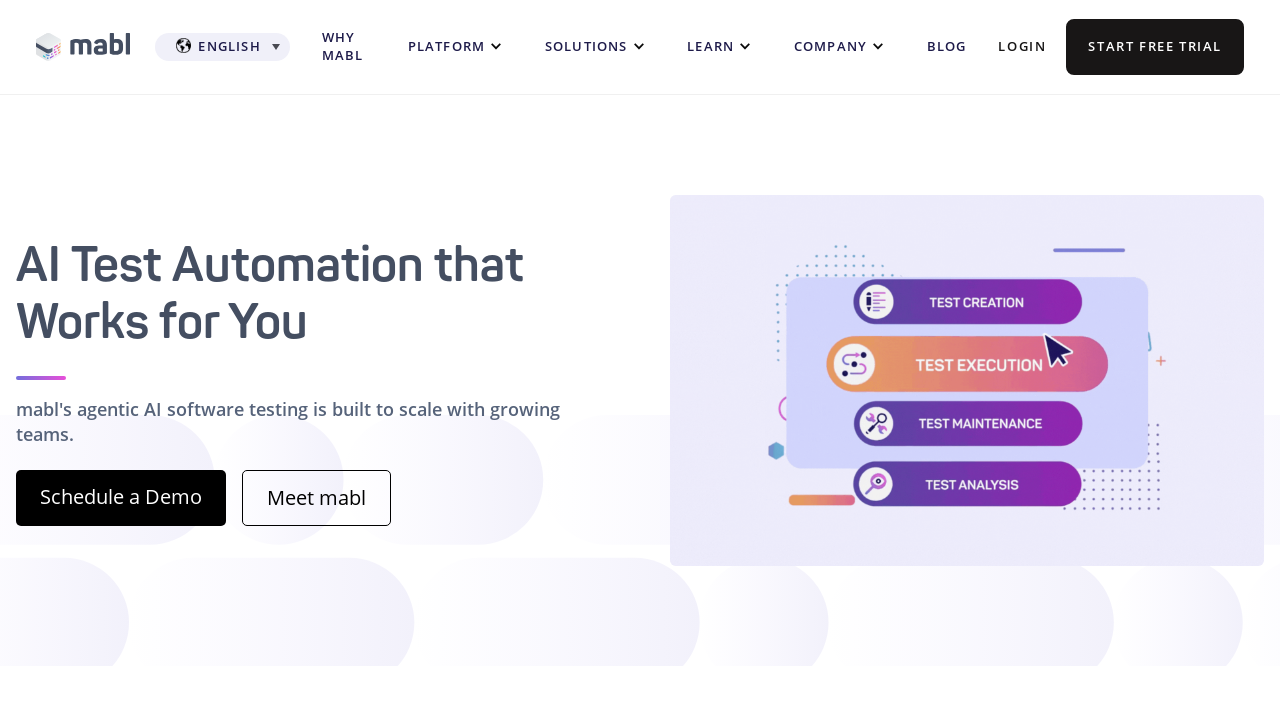

Verified page title is present
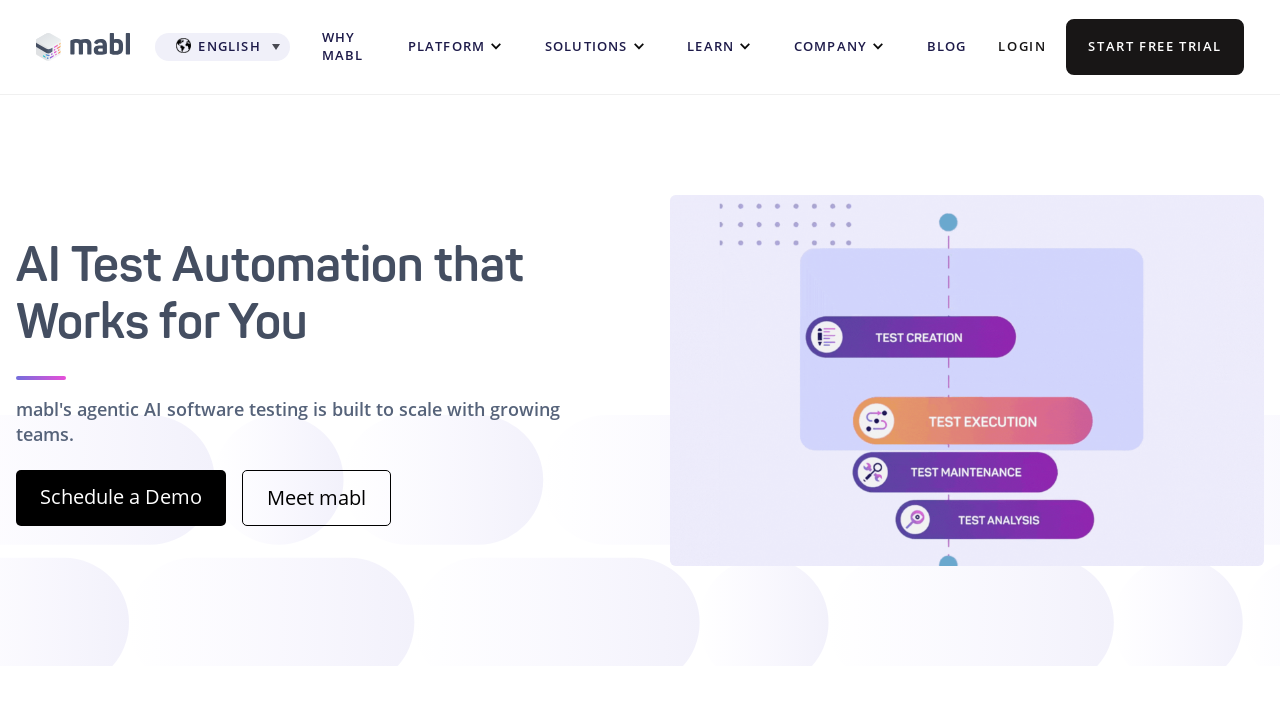

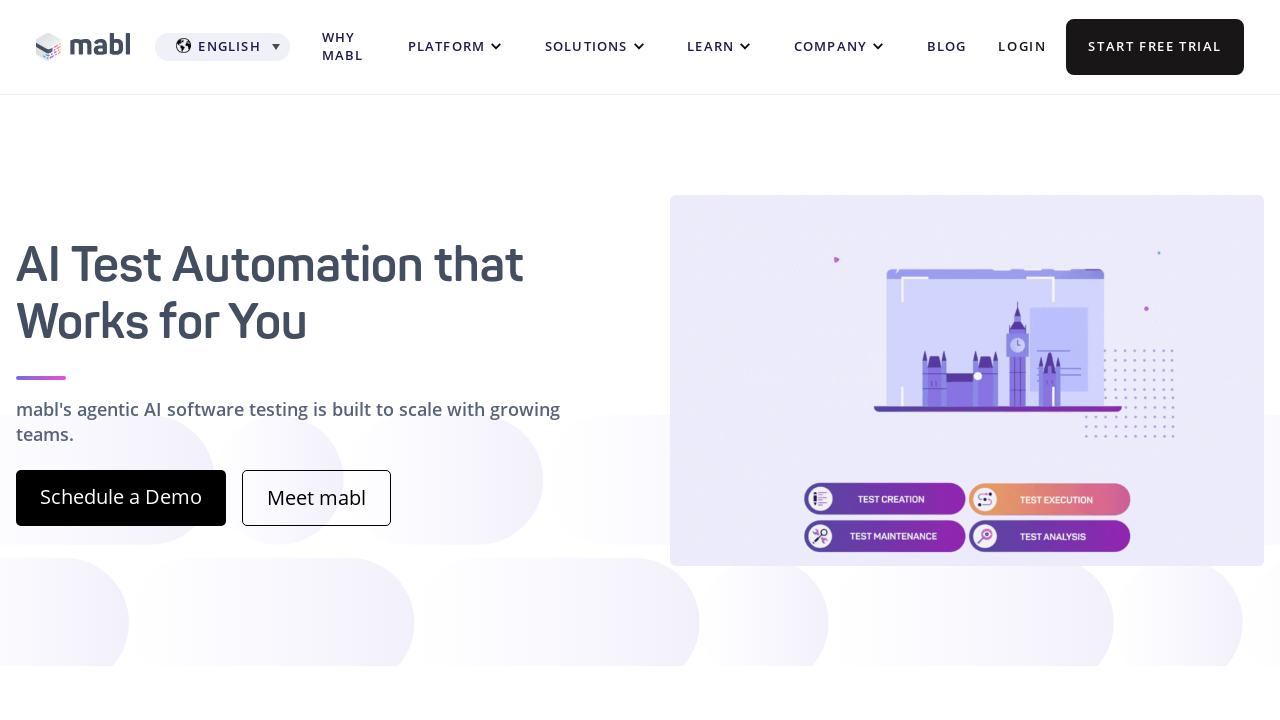